Tests search functionality on a grocery website by searching for products containing 'ca', verifying 4 results appear, adding items to cart including clicking a specific product and finding Cashews to add

Starting URL: https://rahulshettyacademy.com/seleniumPractise/#/

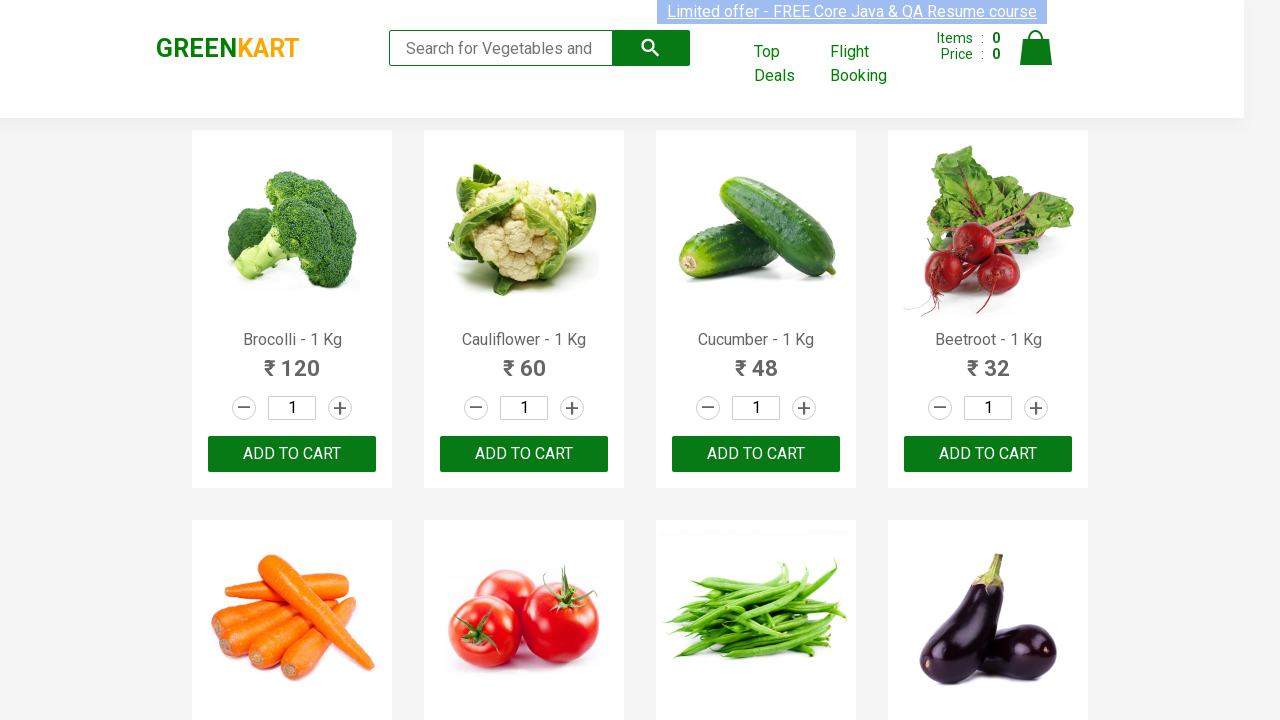

Filled search field with 'ca' on .search-keyword
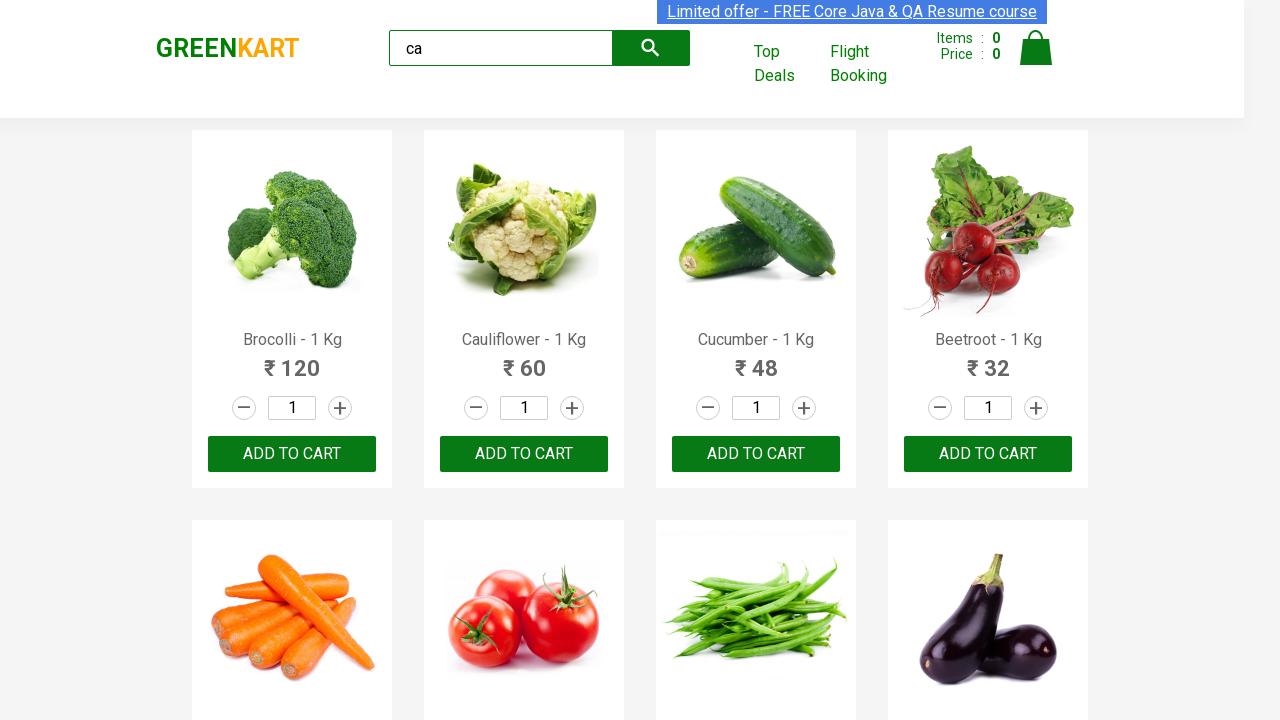

Waited 1 second for search results to load
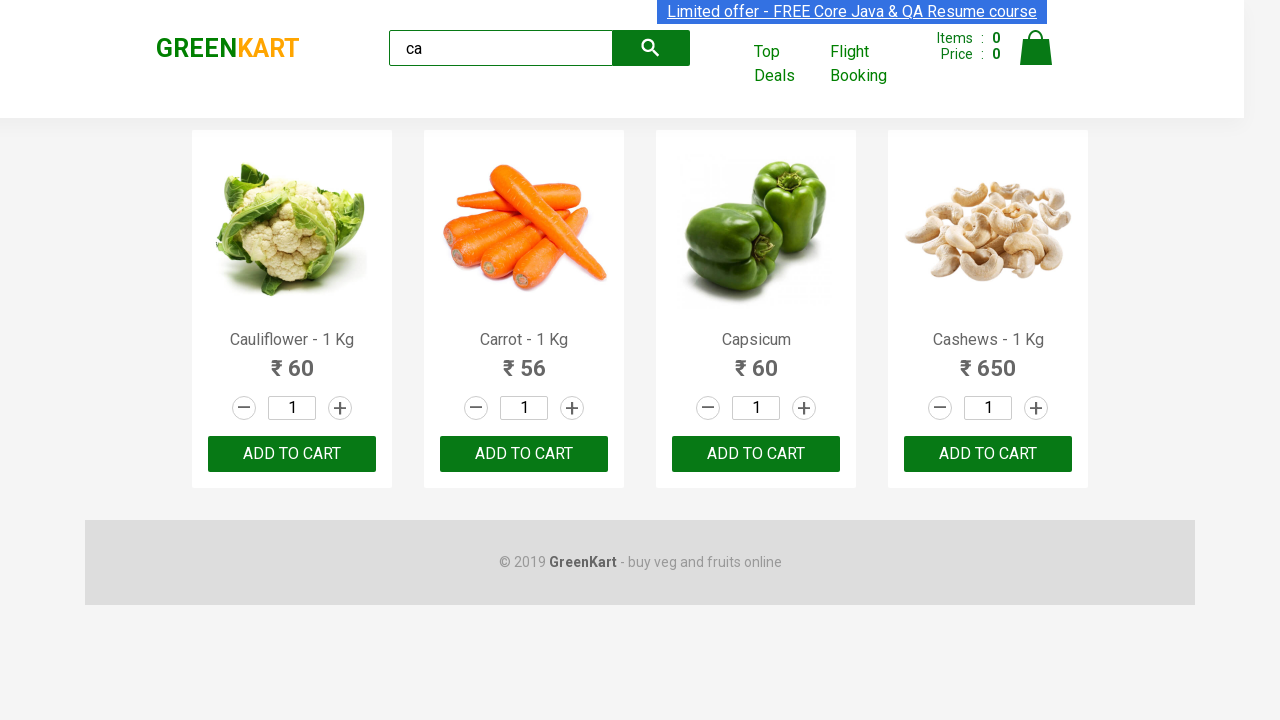

Verified visible products are loaded
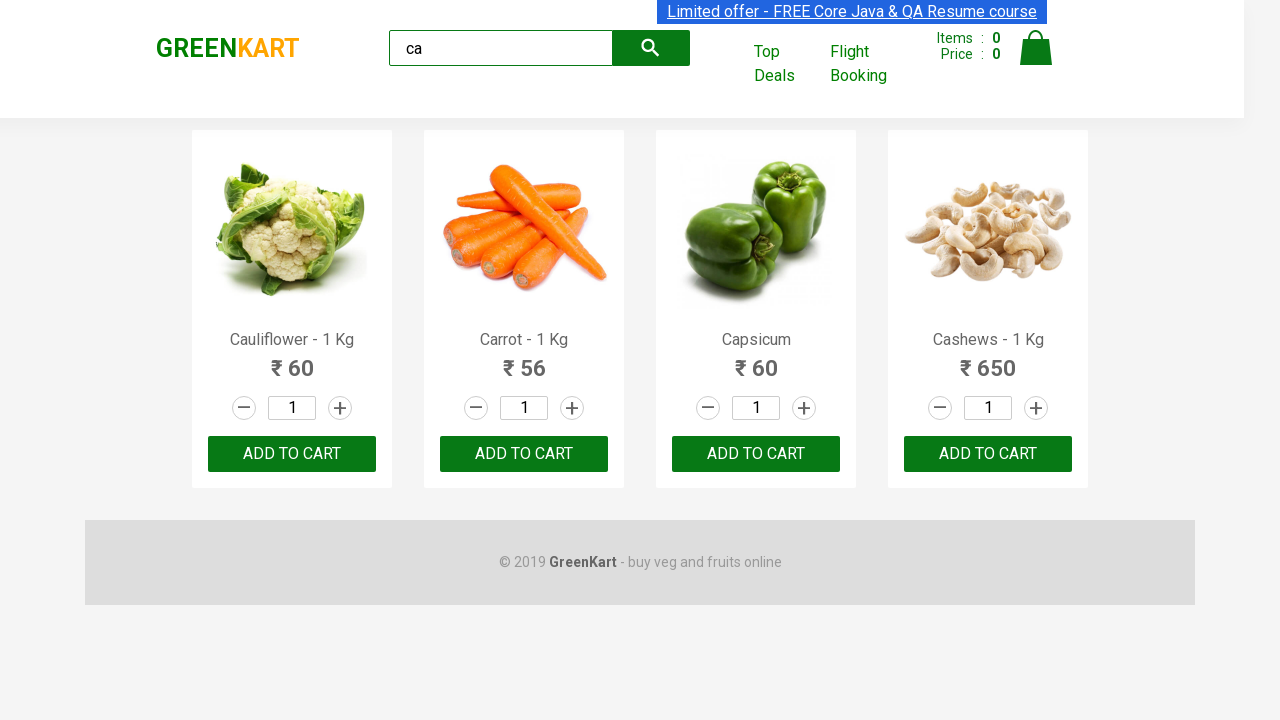

Clicked ADD TO CART on second product at (524, 454) on .products .product >> nth=1 >> text=ADD TO CART
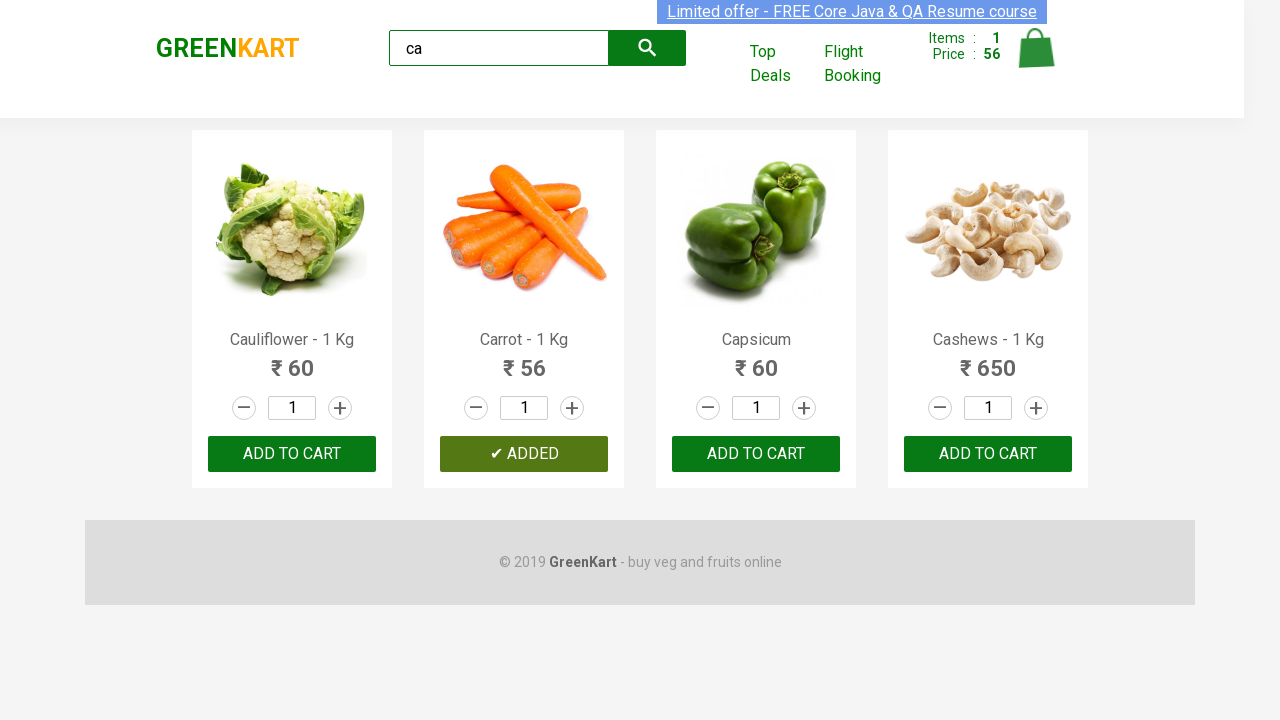

Retrieved all product elements from search results
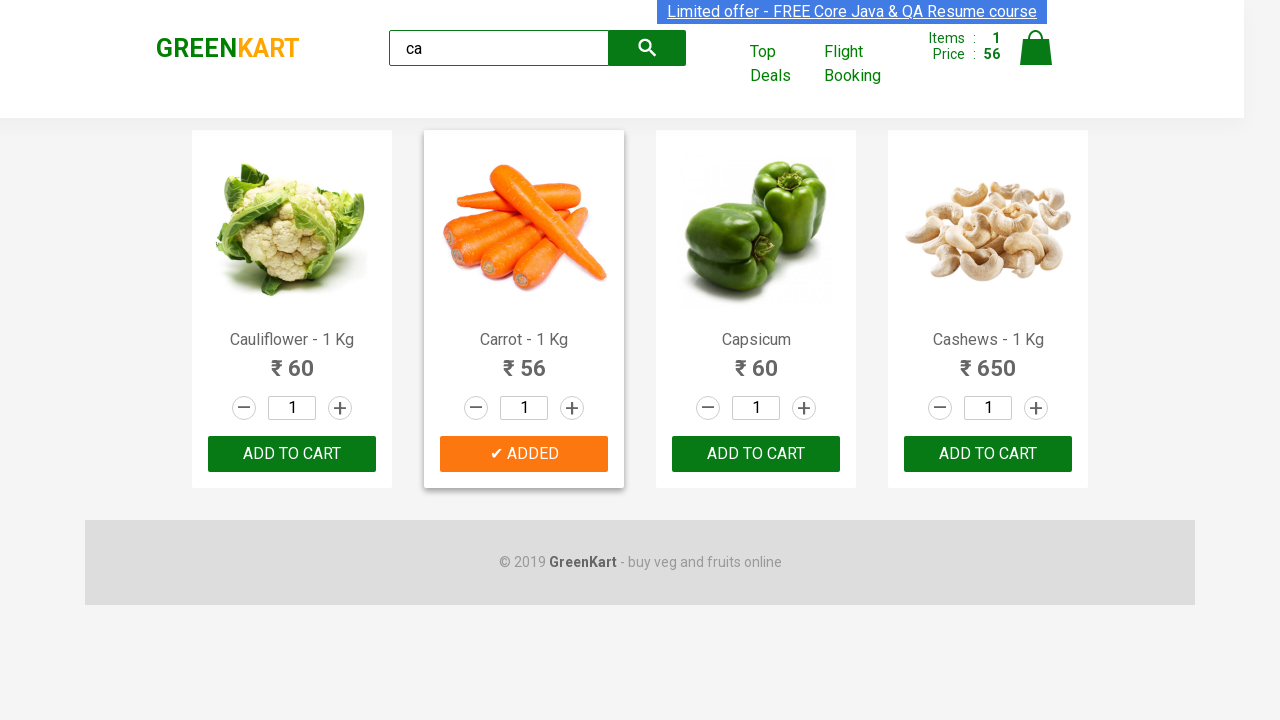

Retrieved product name: Cauliflower - 1 Kg
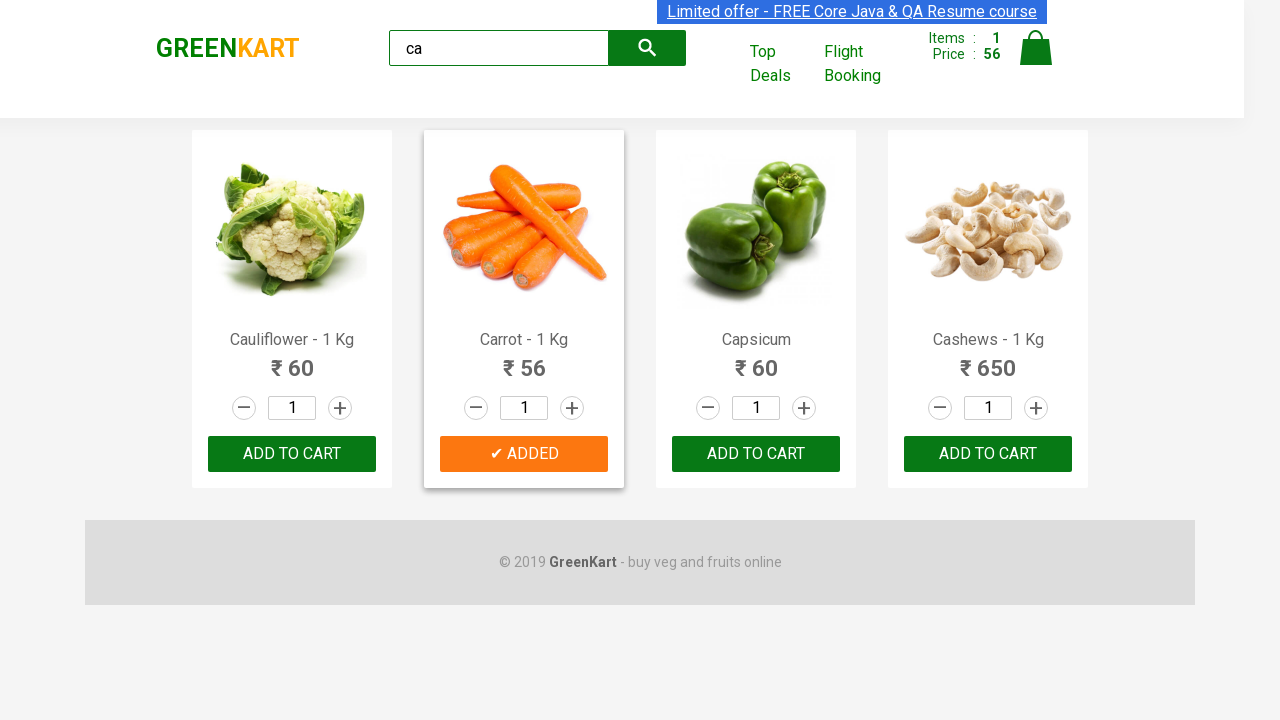

Retrieved product name: Carrot - 1 Kg
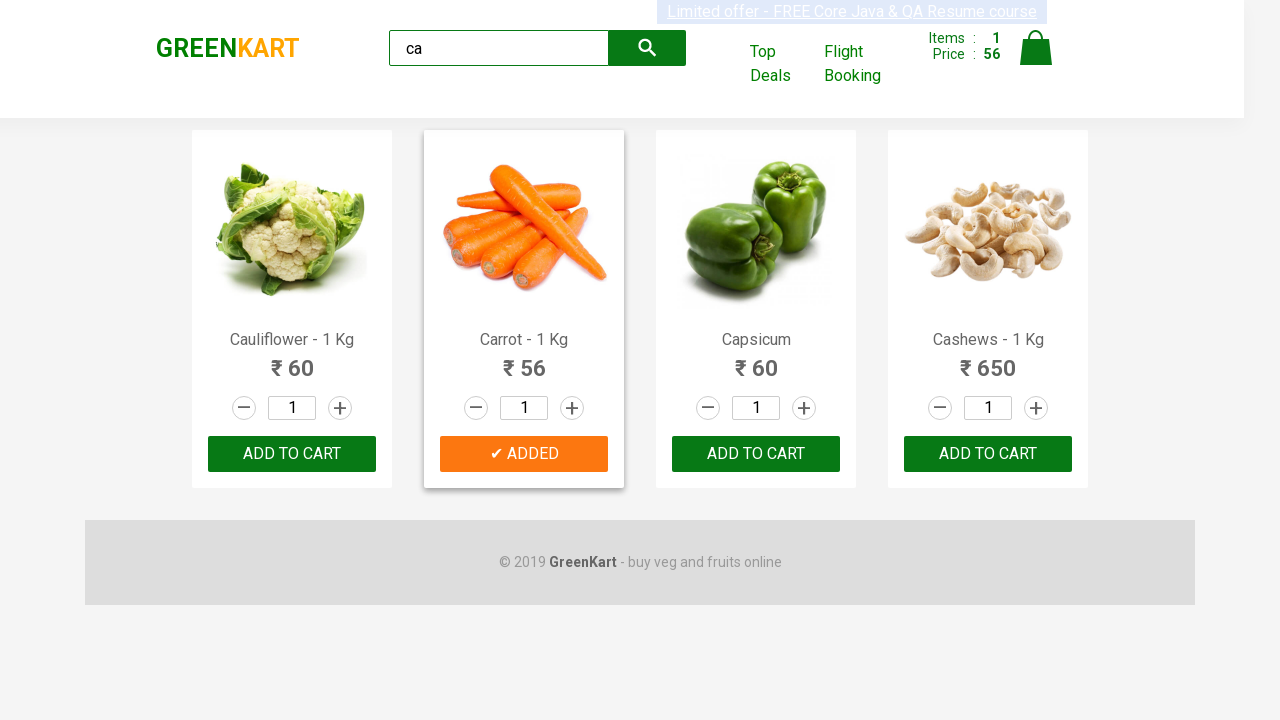

Retrieved product name: Capsicum
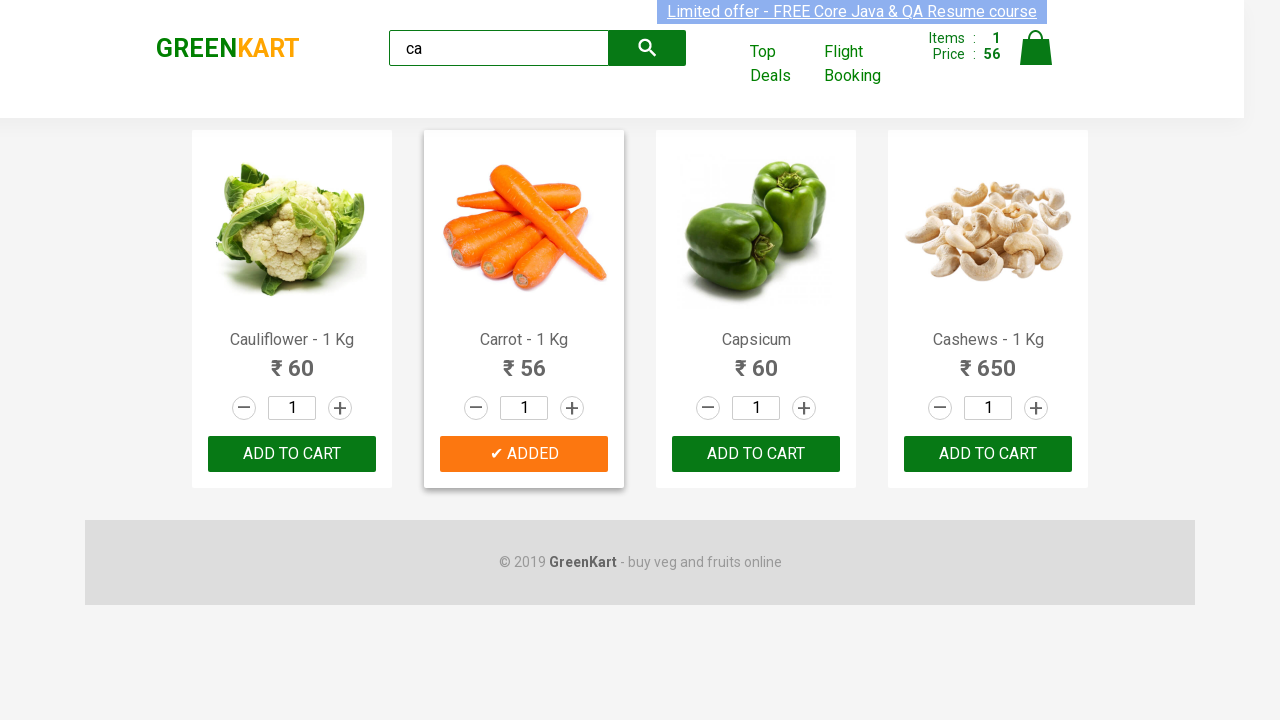

Retrieved product name: Cashews - 1 Kg
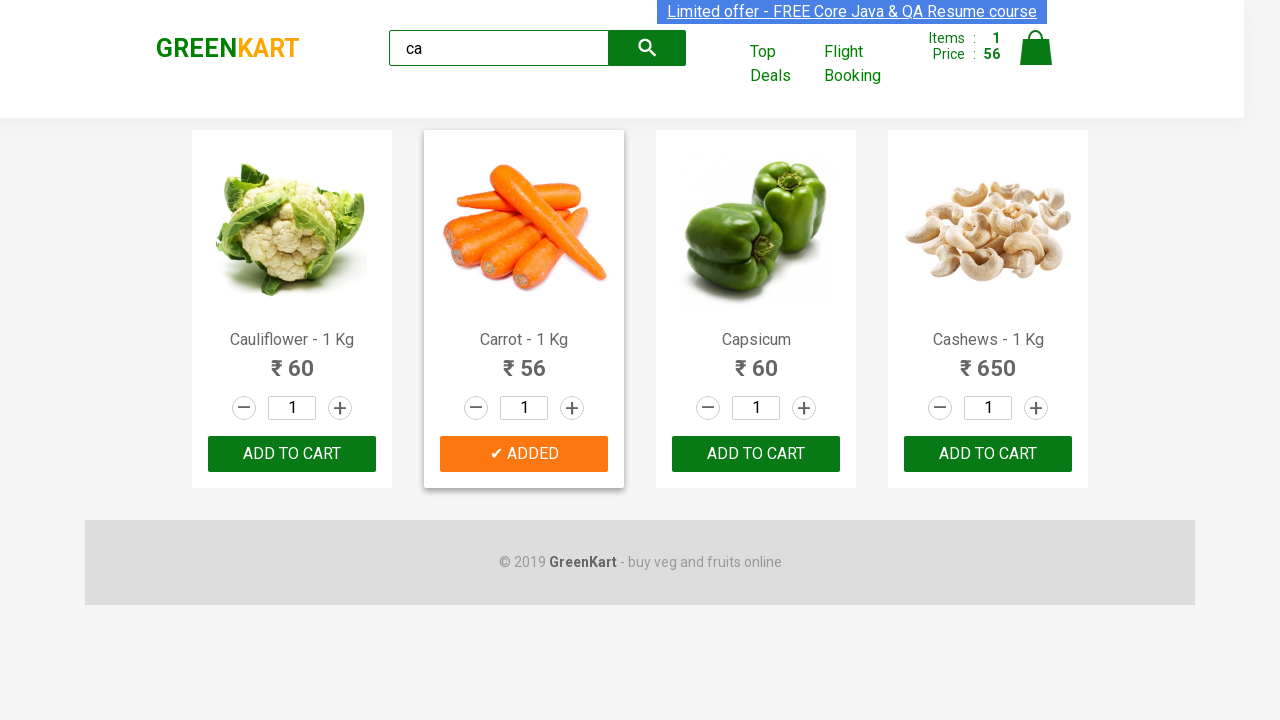

Found and clicked ADD TO CART button for Cashews product at (988, 454) on .products .product >> nth=3 >> button
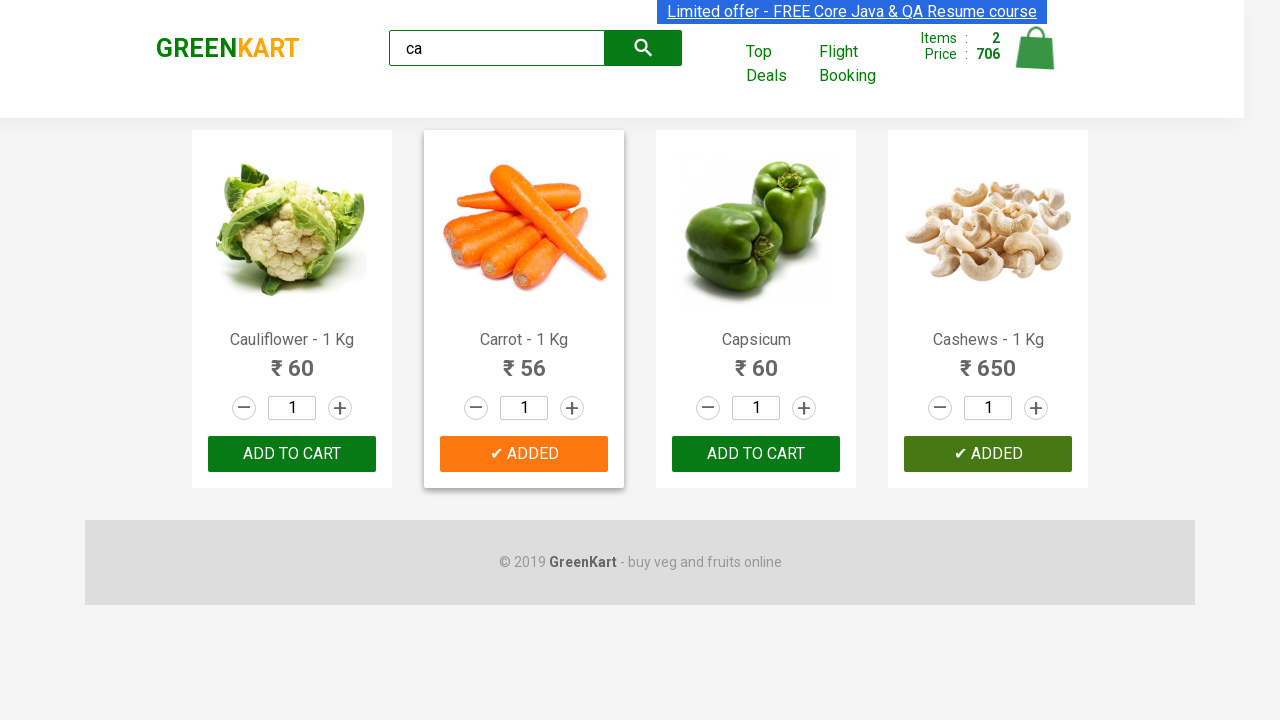

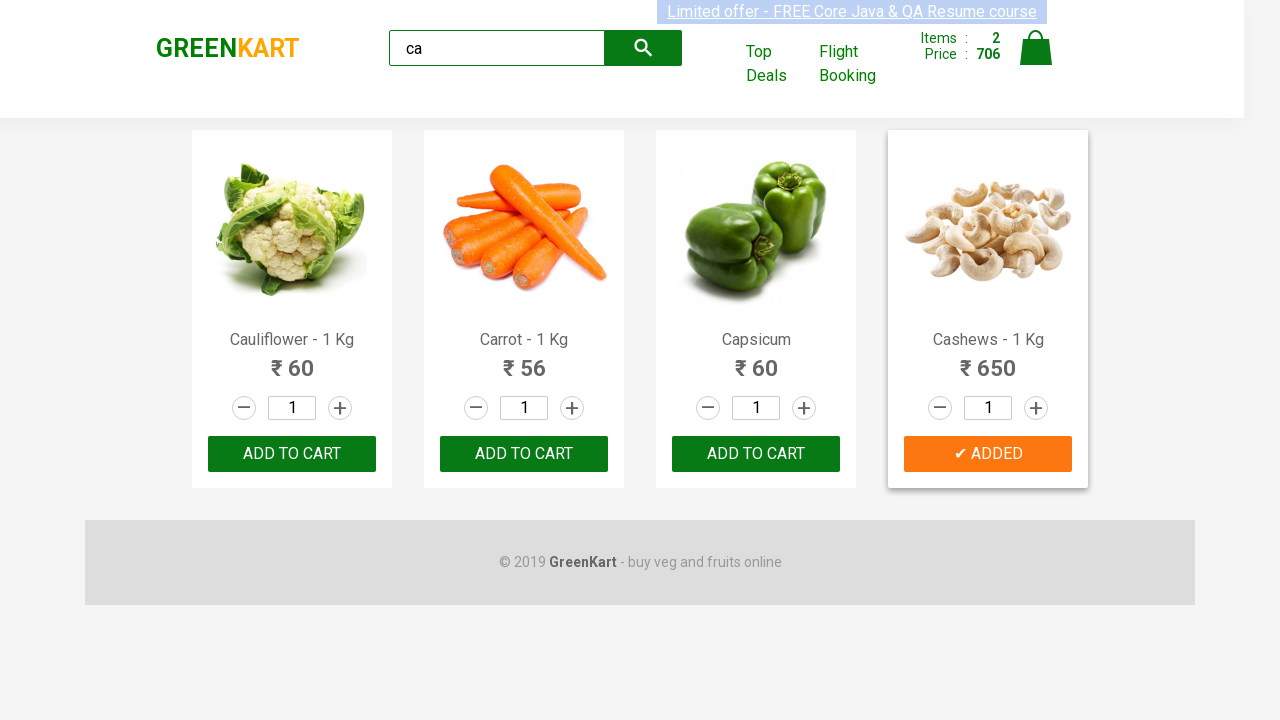